Tests radio button functionality by selecting a random radio button from the available options on the practice page

Starting URL: https://codenboxautomationlab.com/practice/

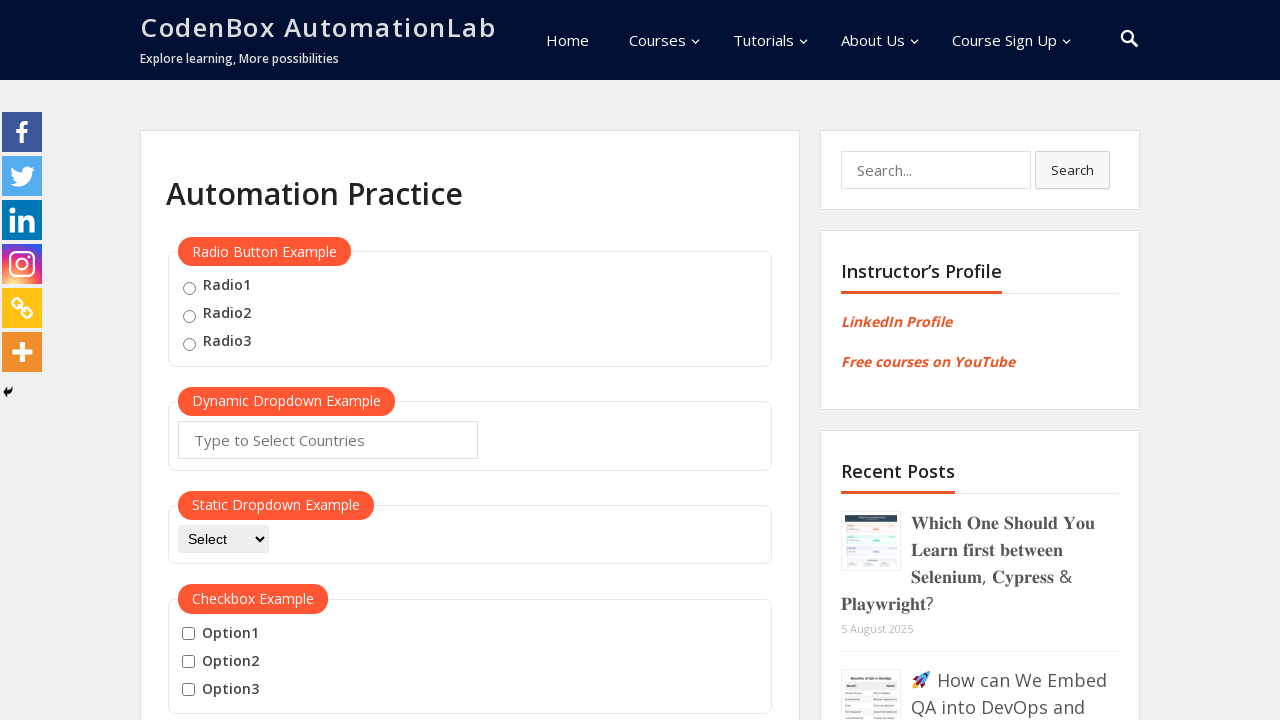

Waited for radio buttons to load on practice page
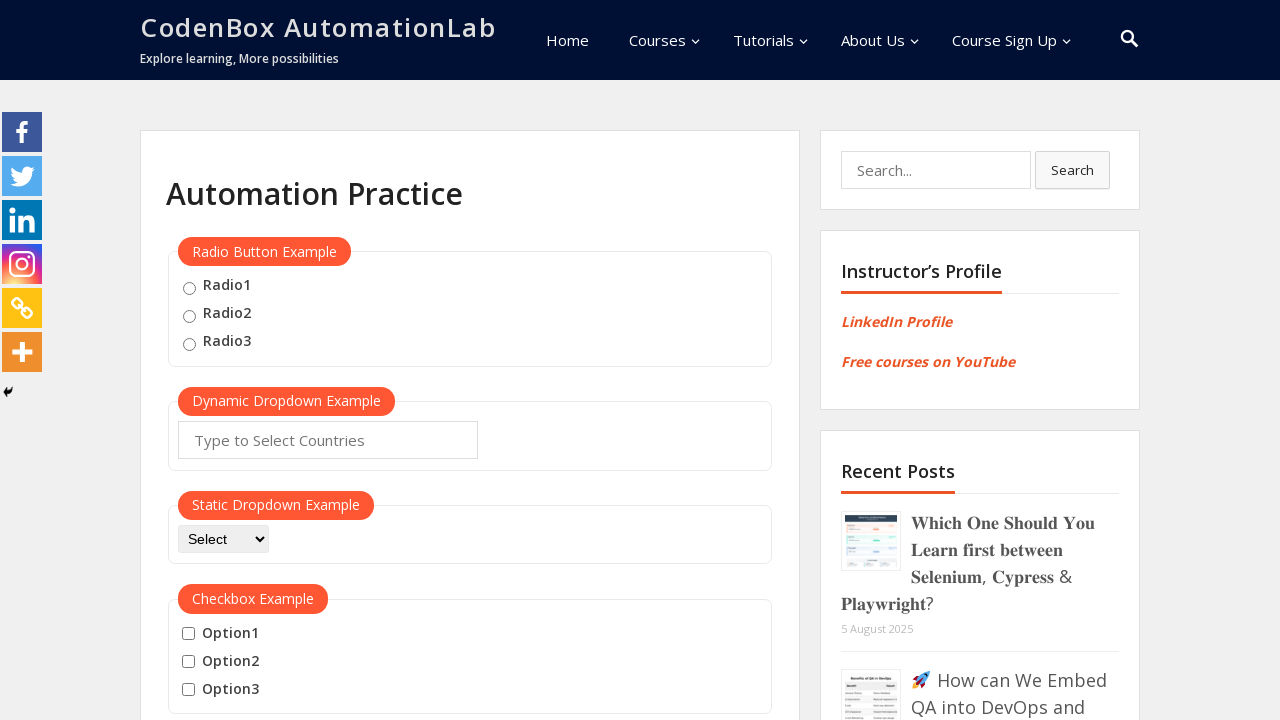

Located all radio button elements
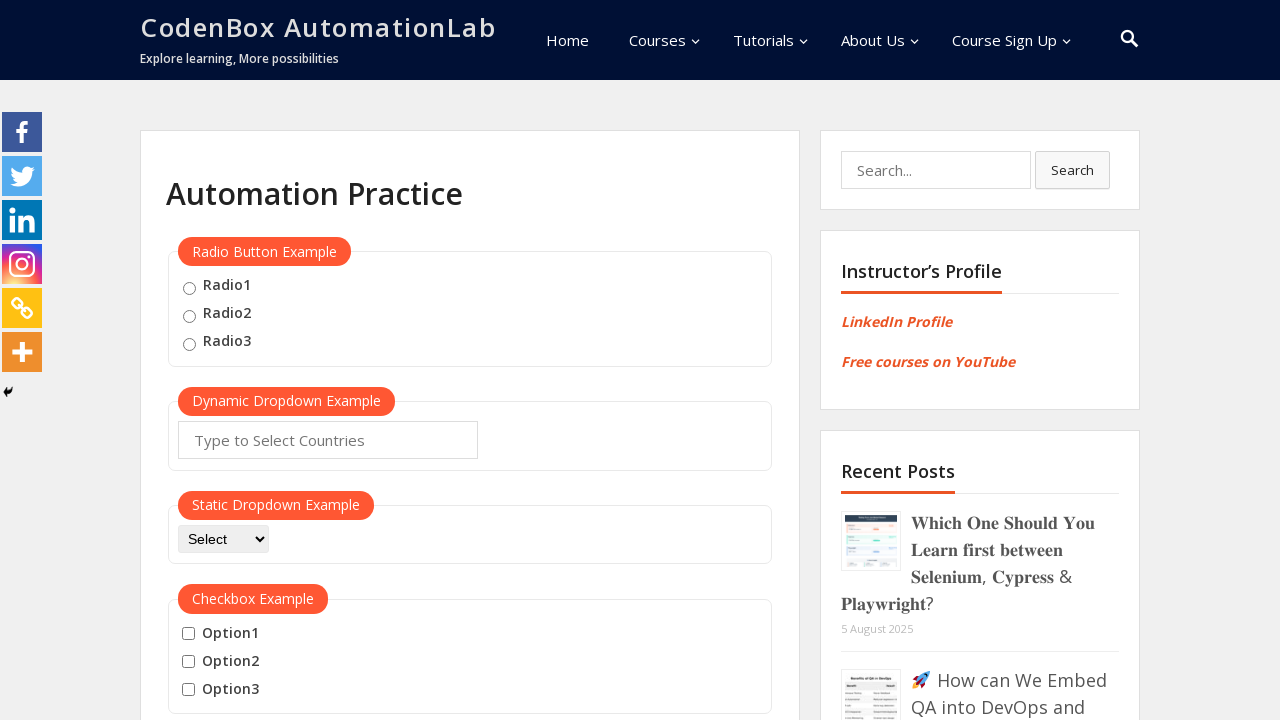

Clicked the second radio button option at (189, 316) on .radioButton >> nth=1
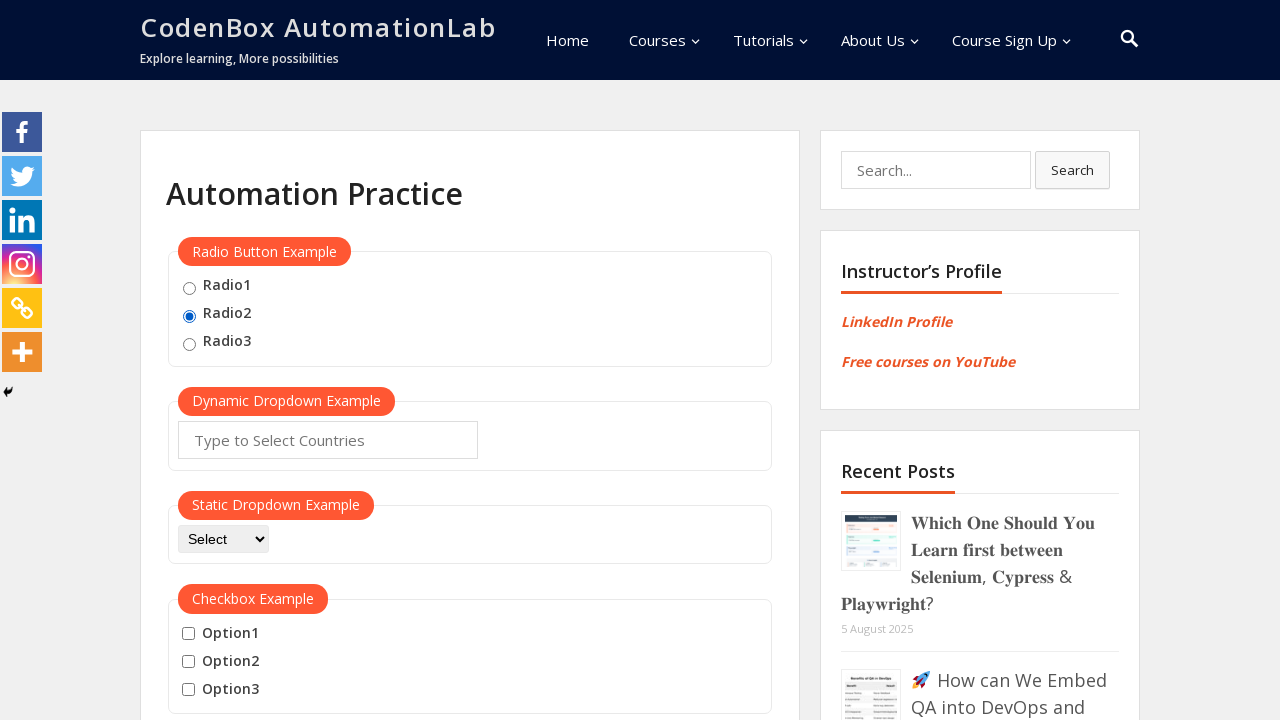

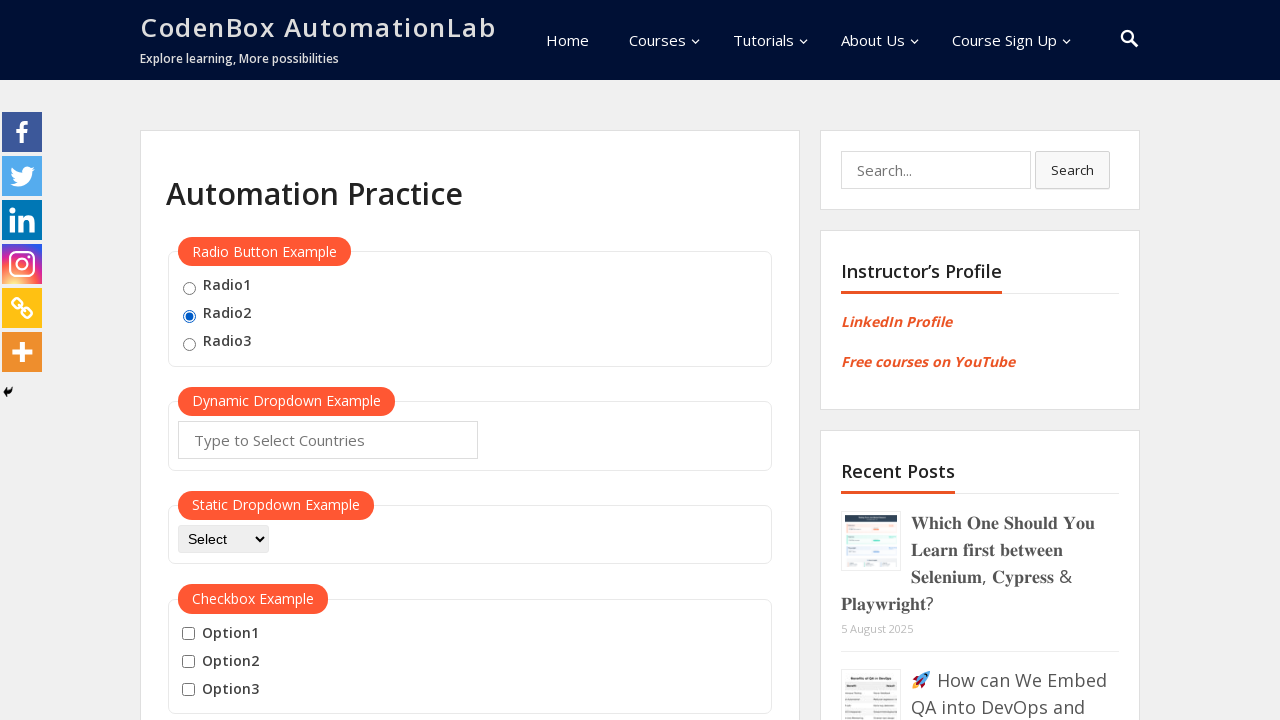